Tests full CRUD workflow for a TodoMVC application including adding todos, editing, toggling completion, clearing completed items, canceling edits, and deleting todos.

Starting URL: http://todomvc4tasj.herokuapp.com/

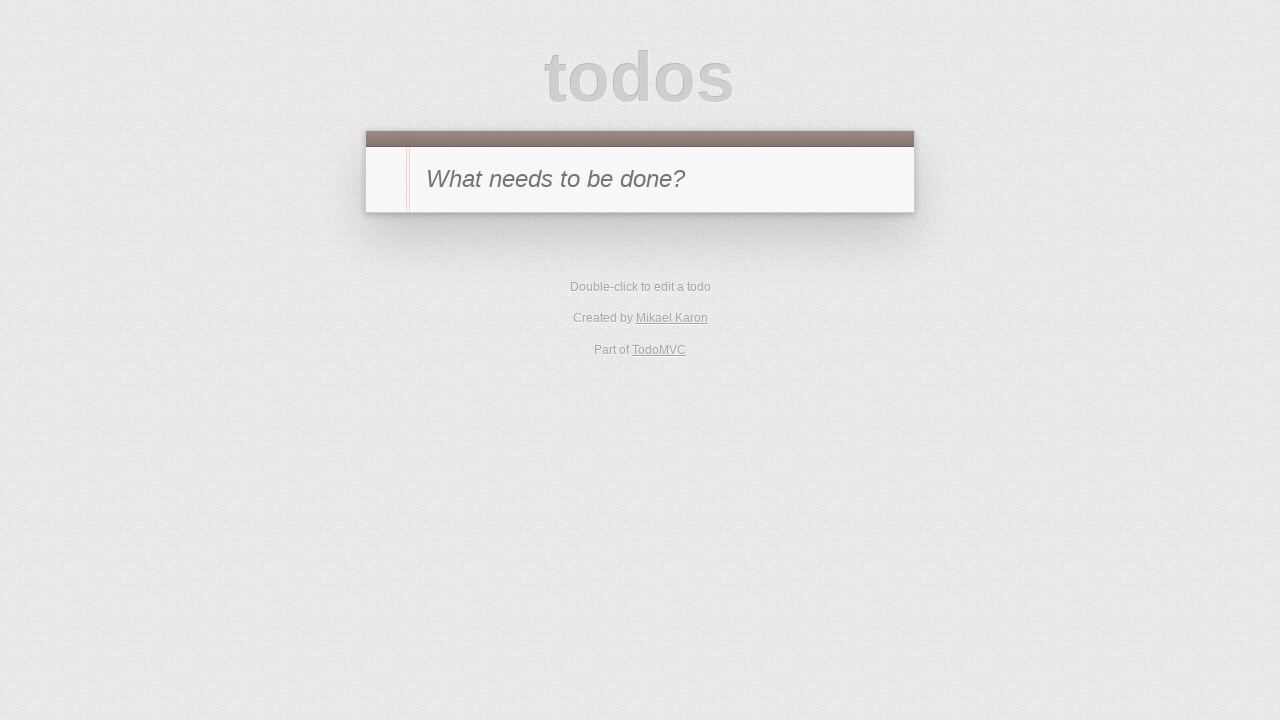

Waited for new-todo input field to load
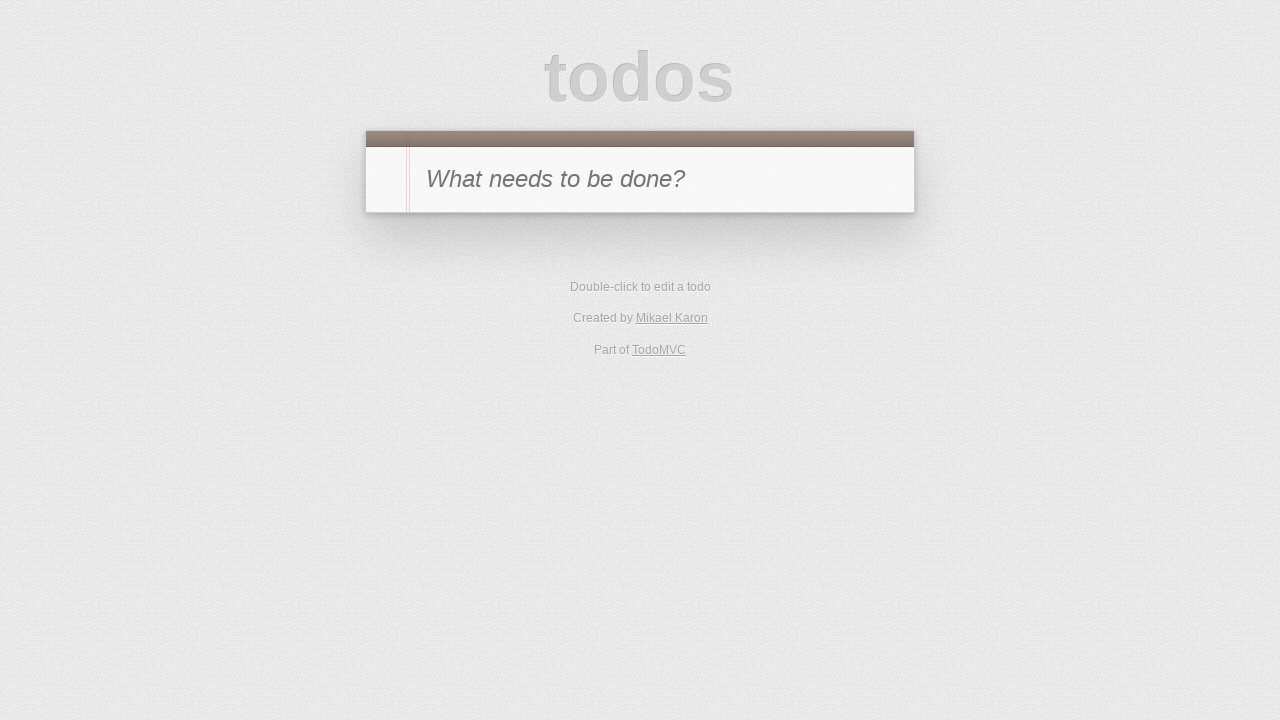

Waited 1 second for JS modules to initialize
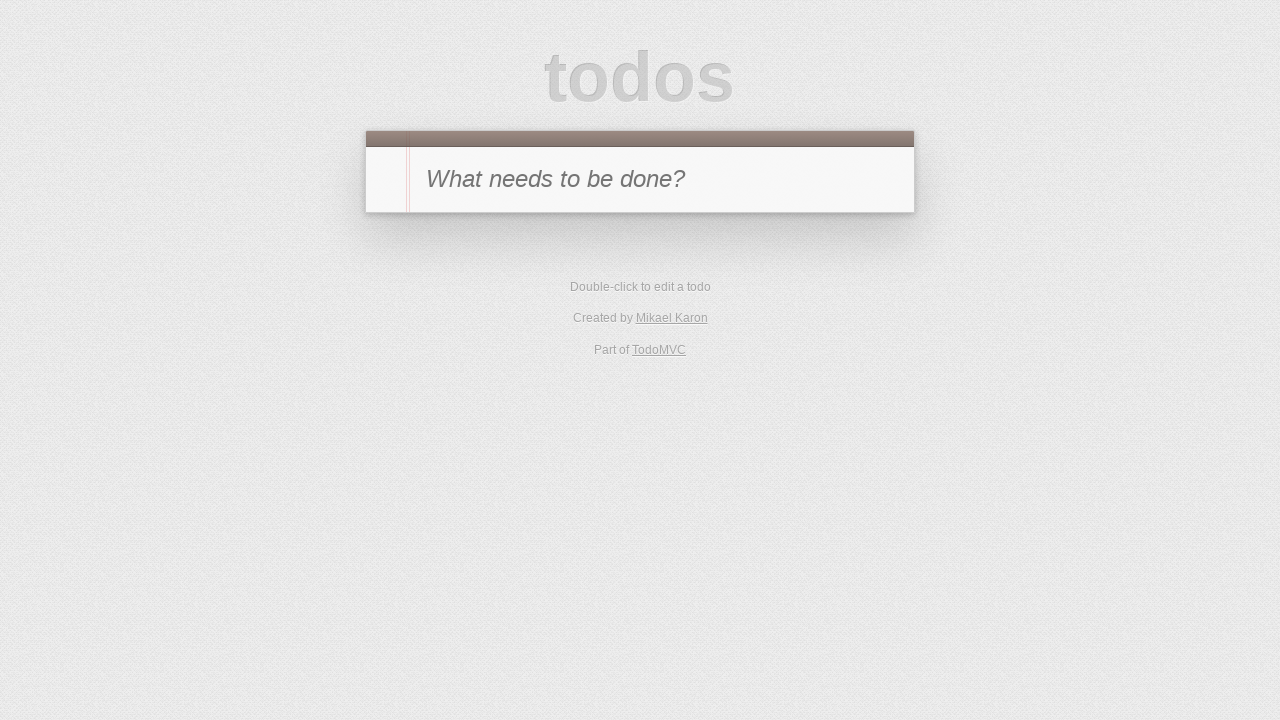

Filled new-todo input with 'a' on #new-todo
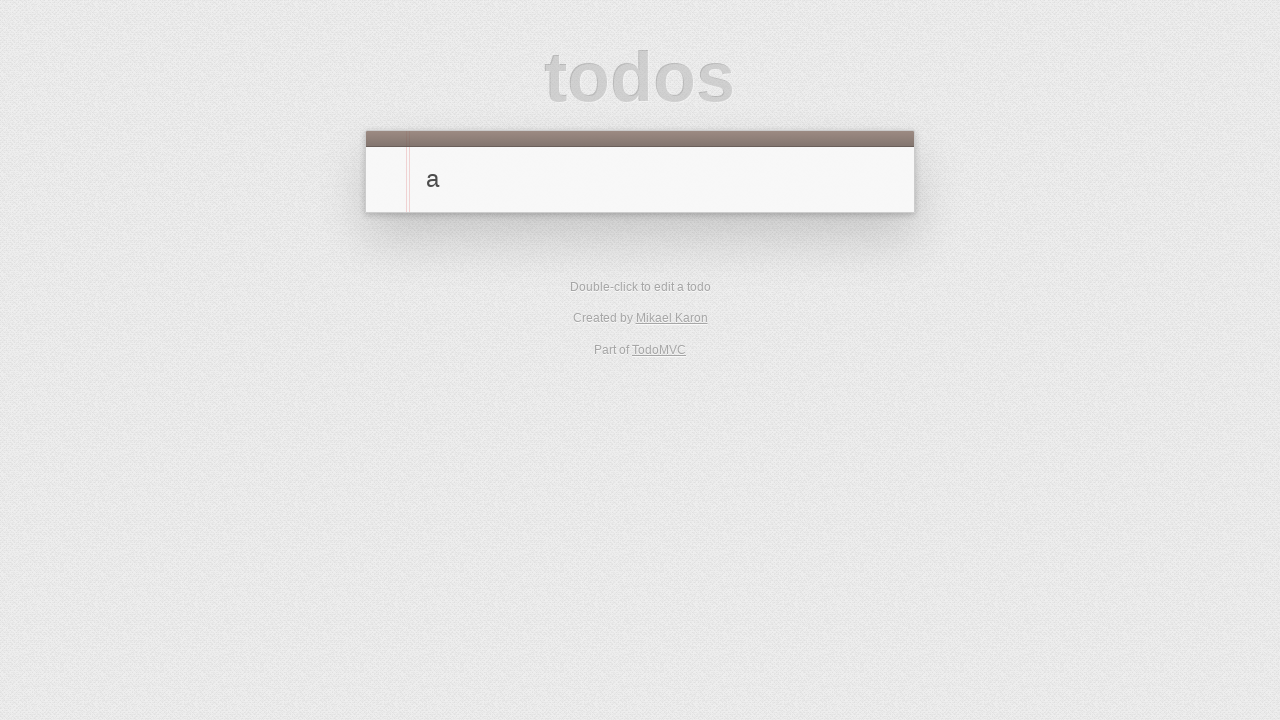

Pressed Enter to add first todo 'a' on #new-todo
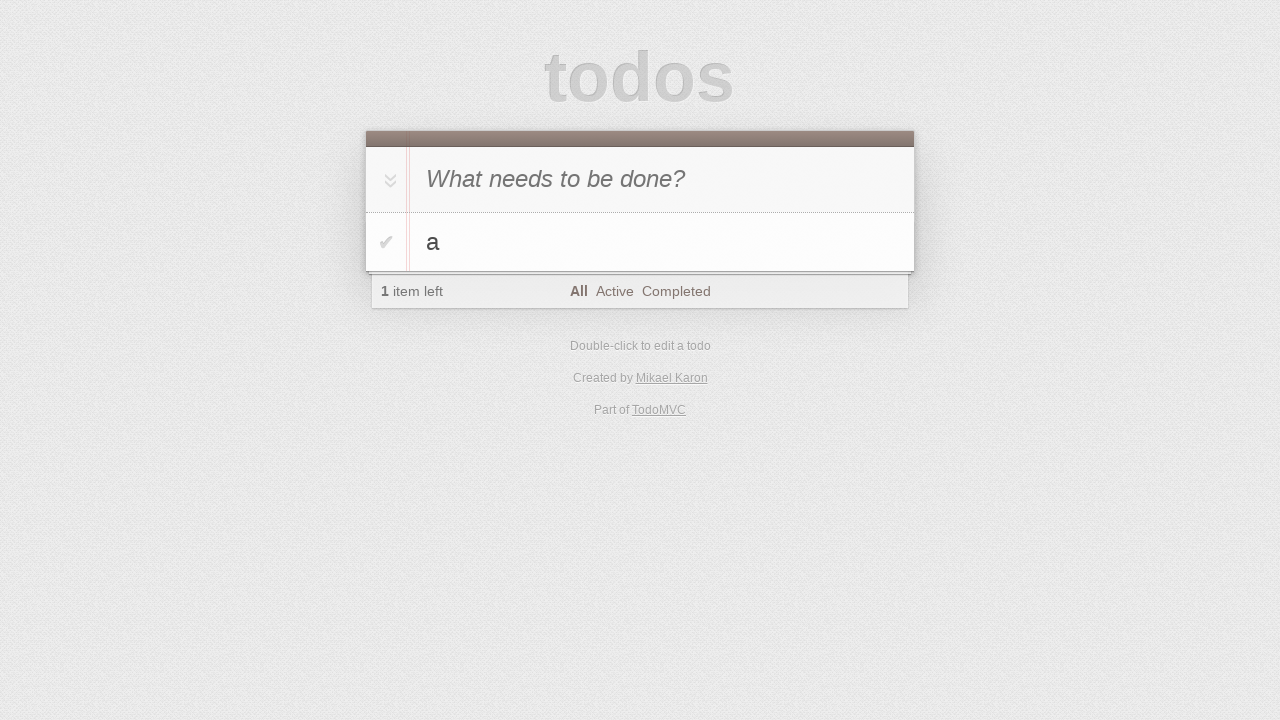

Filled new-todo input with 'b' on #new-todo
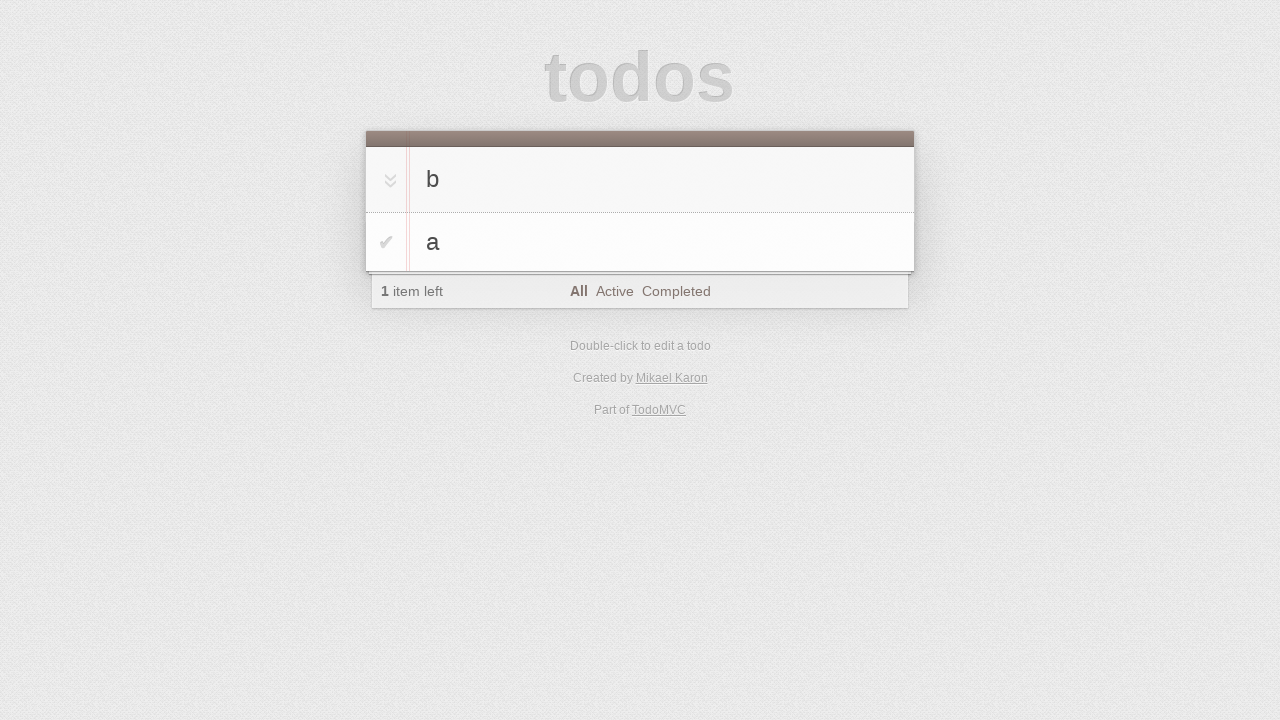

Pressed Enter to add second todo 'b' on #new-todo
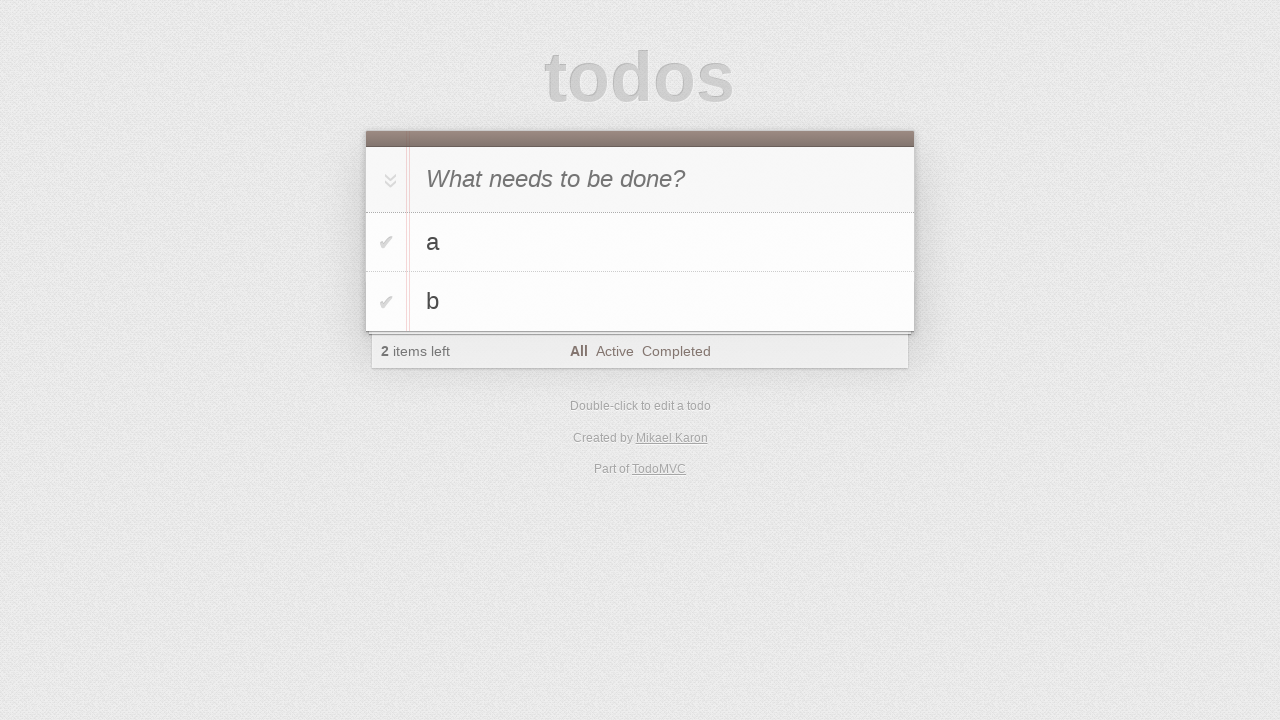

Filled new-todo input with 'c' on #new-todo
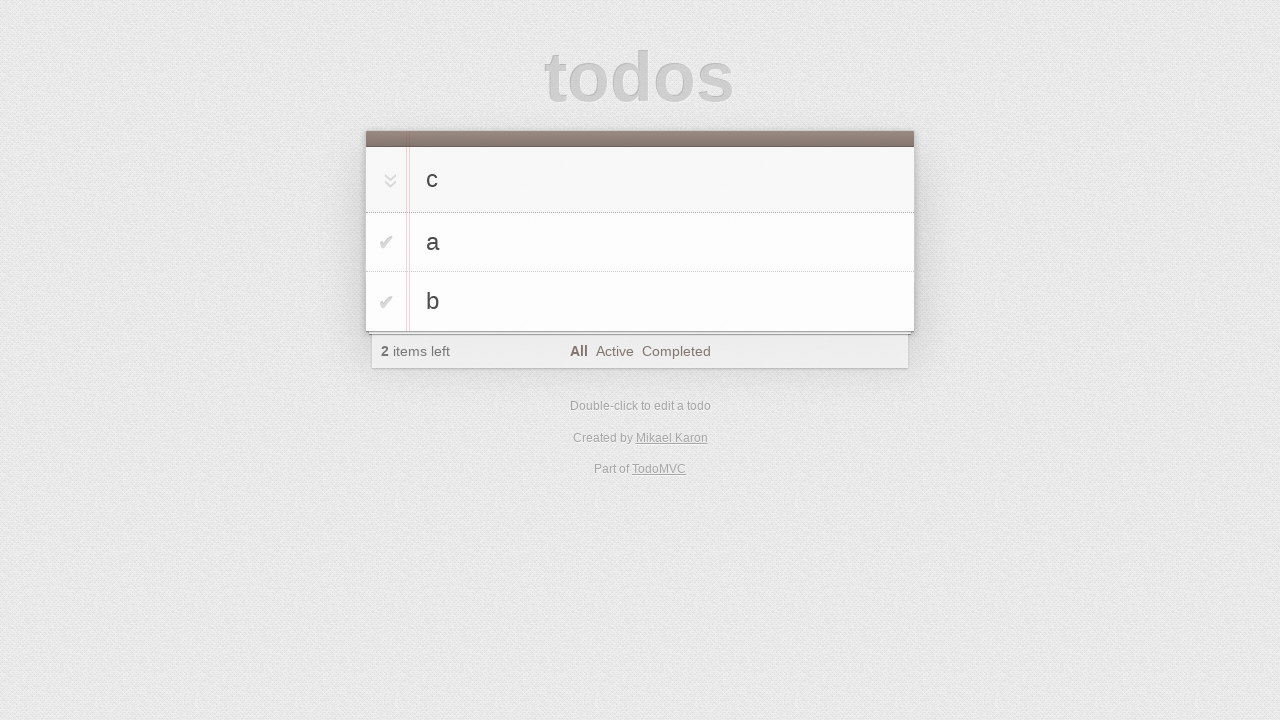

Pressed Enter to add third todo 'c' on #new-todo
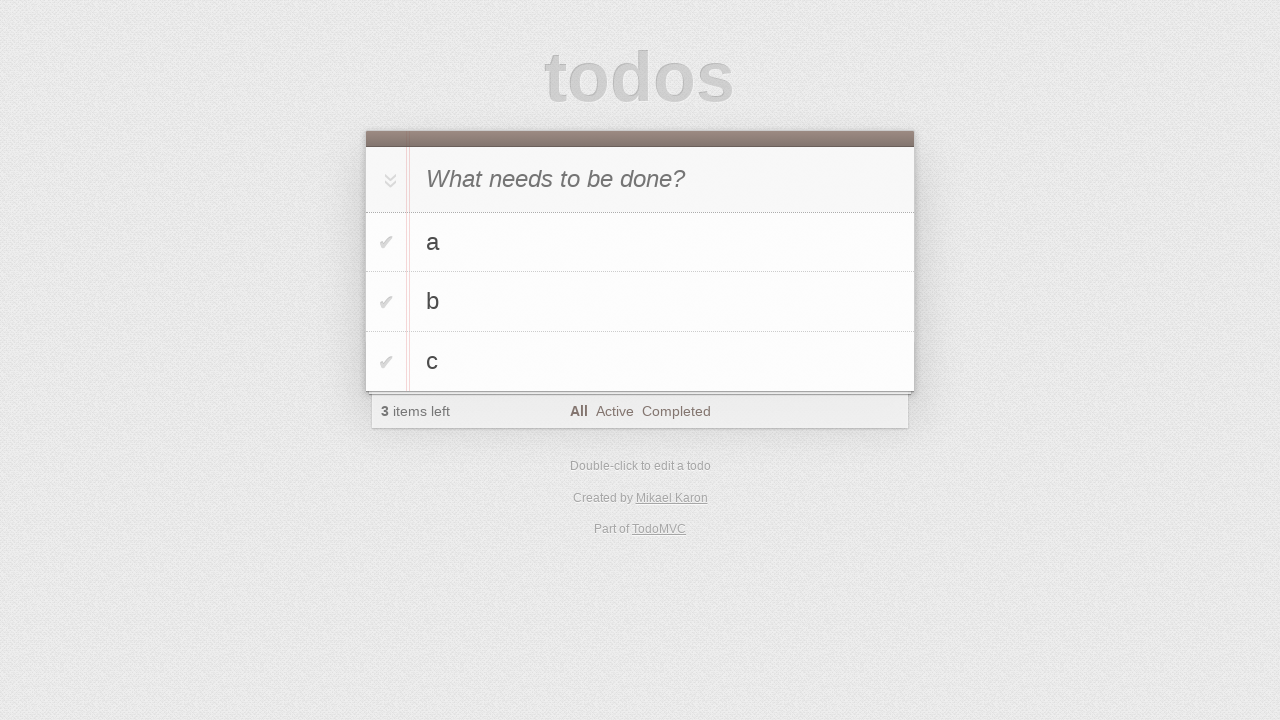

Verified todos are displayed in the list
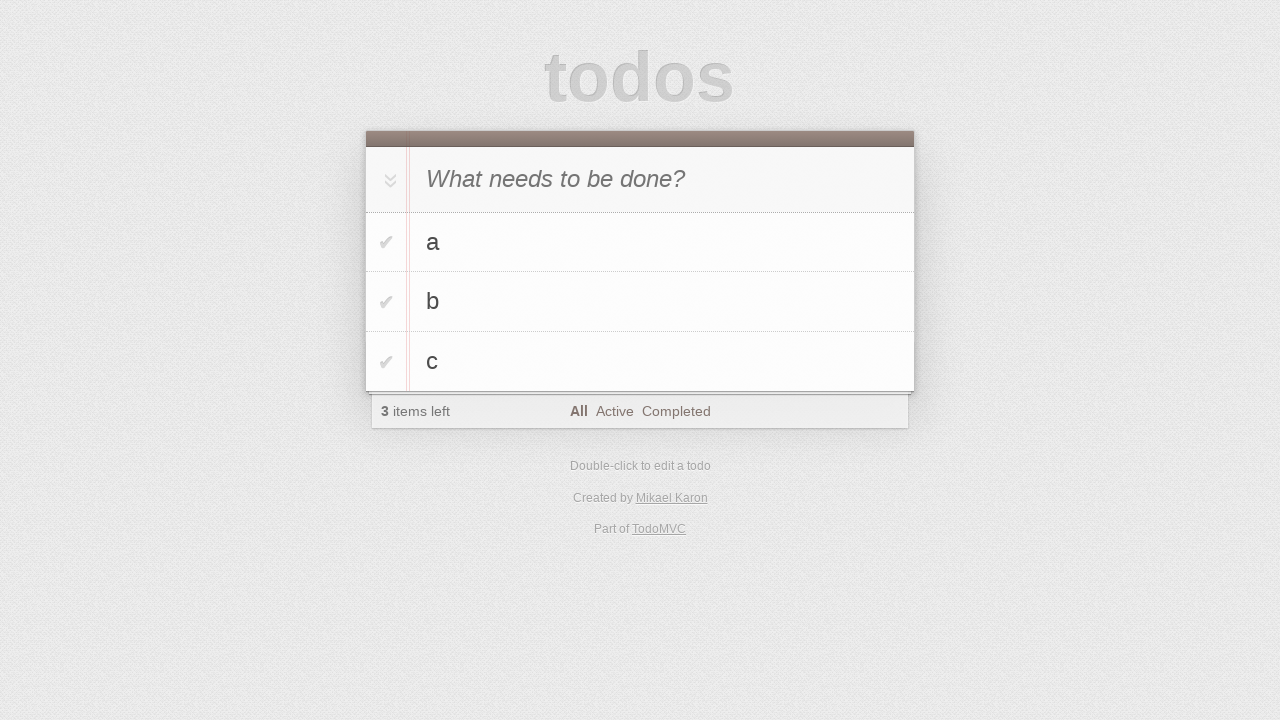

Double-clicked on todo 'b' to enter edit mode at (640, 302) on #todo-list>li:has-text('b')
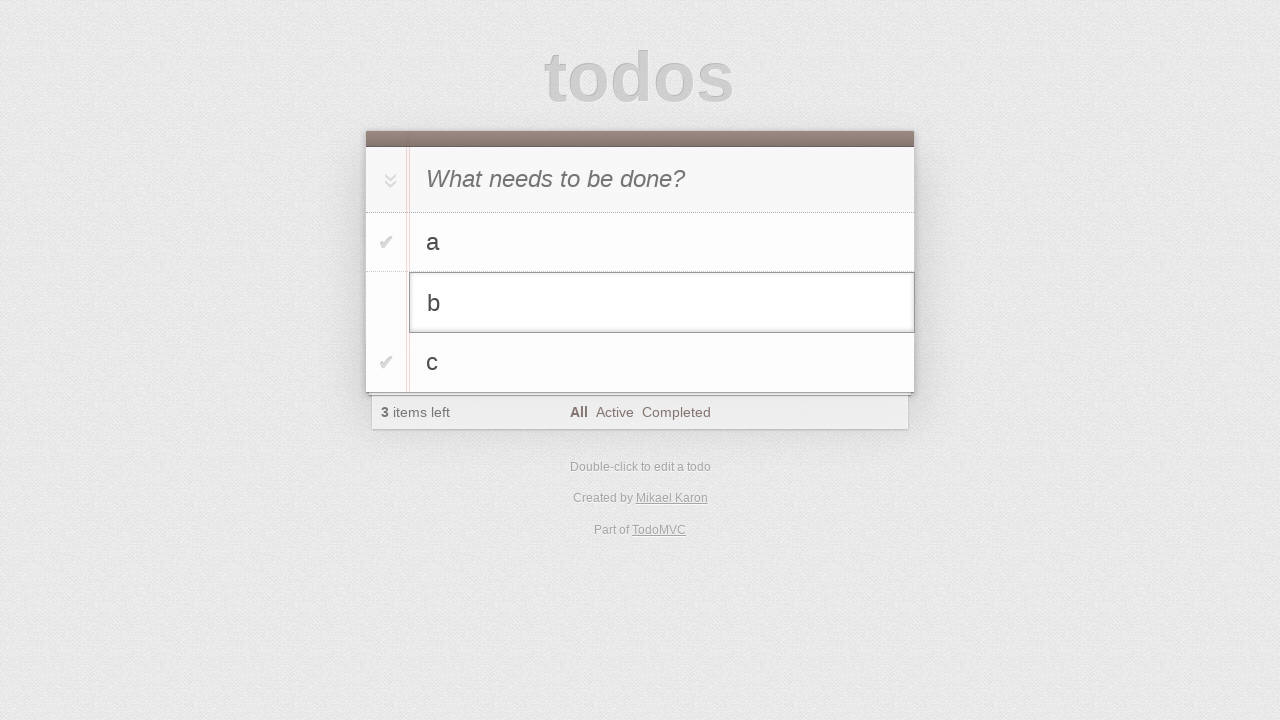

Filled edit field with 'b edited' on #todo-list>li.editing .edit
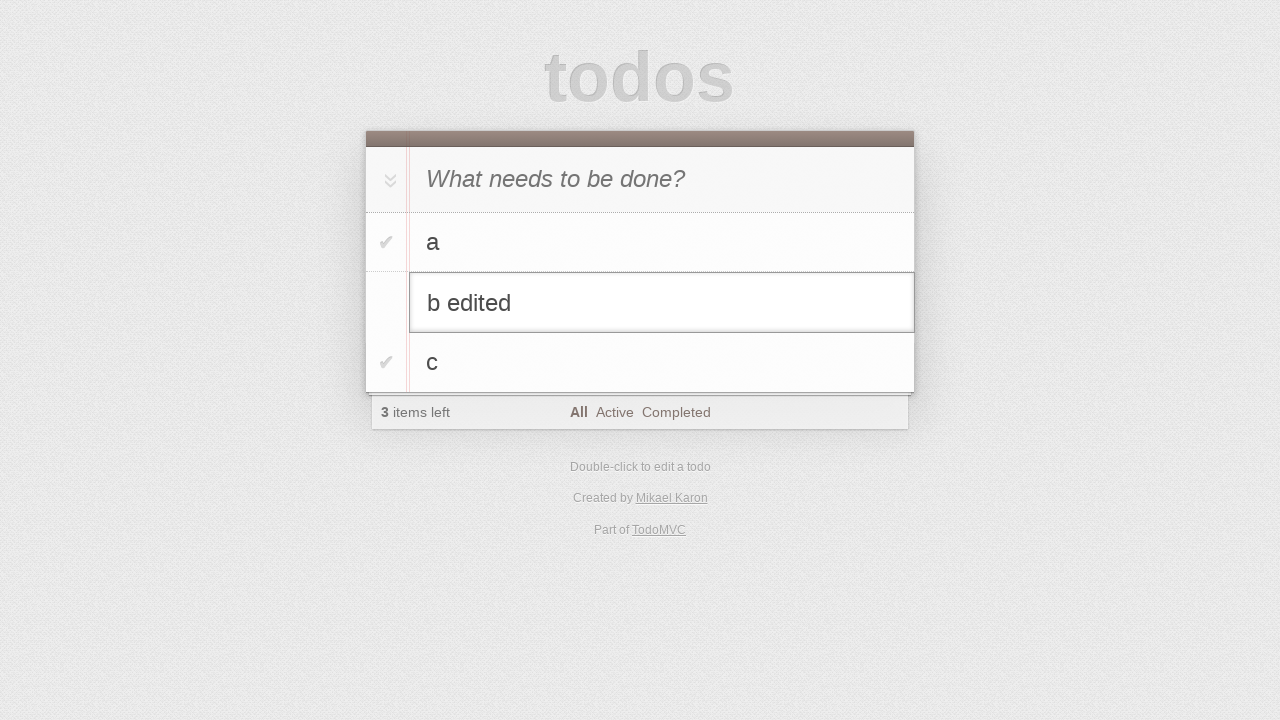

Pressed Enter to confirm edit and changed 'b' to 'b edited' on #todo-list>li.editing .edit
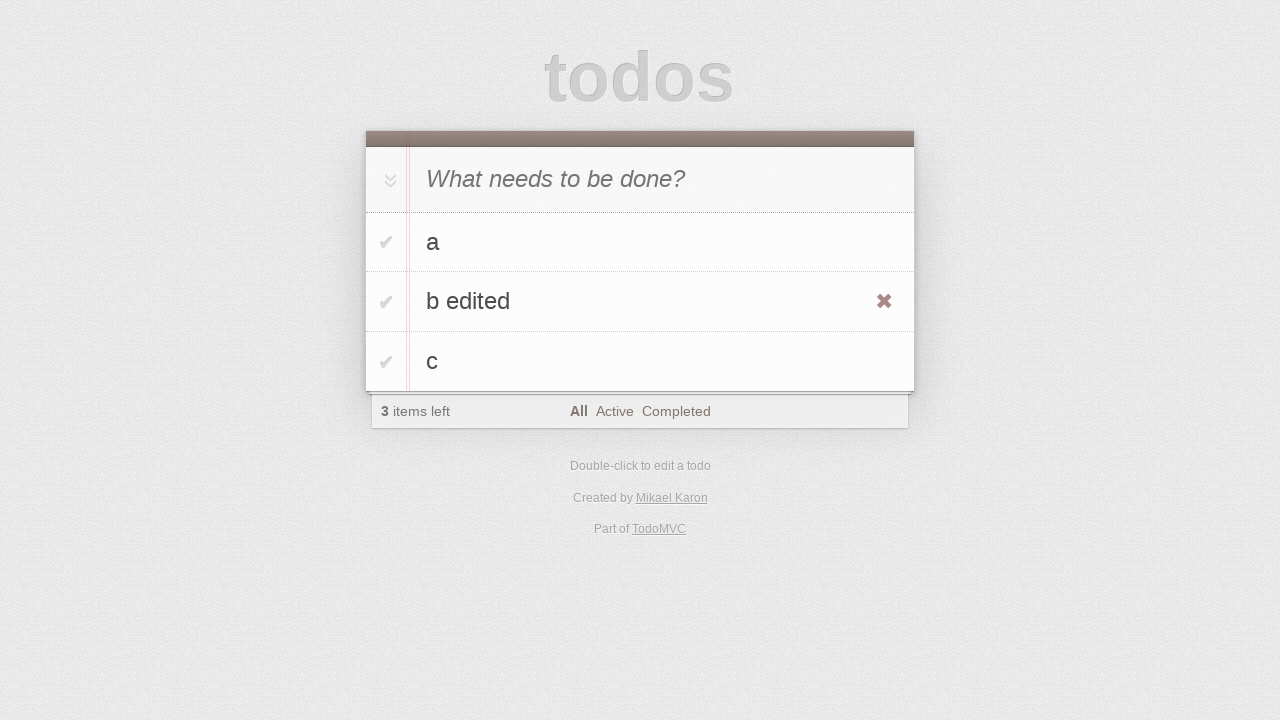

Clicked toggle to mark 'b edited' as completed at (386, 302) on #todo-list>li:has-text('b edited') .toggle
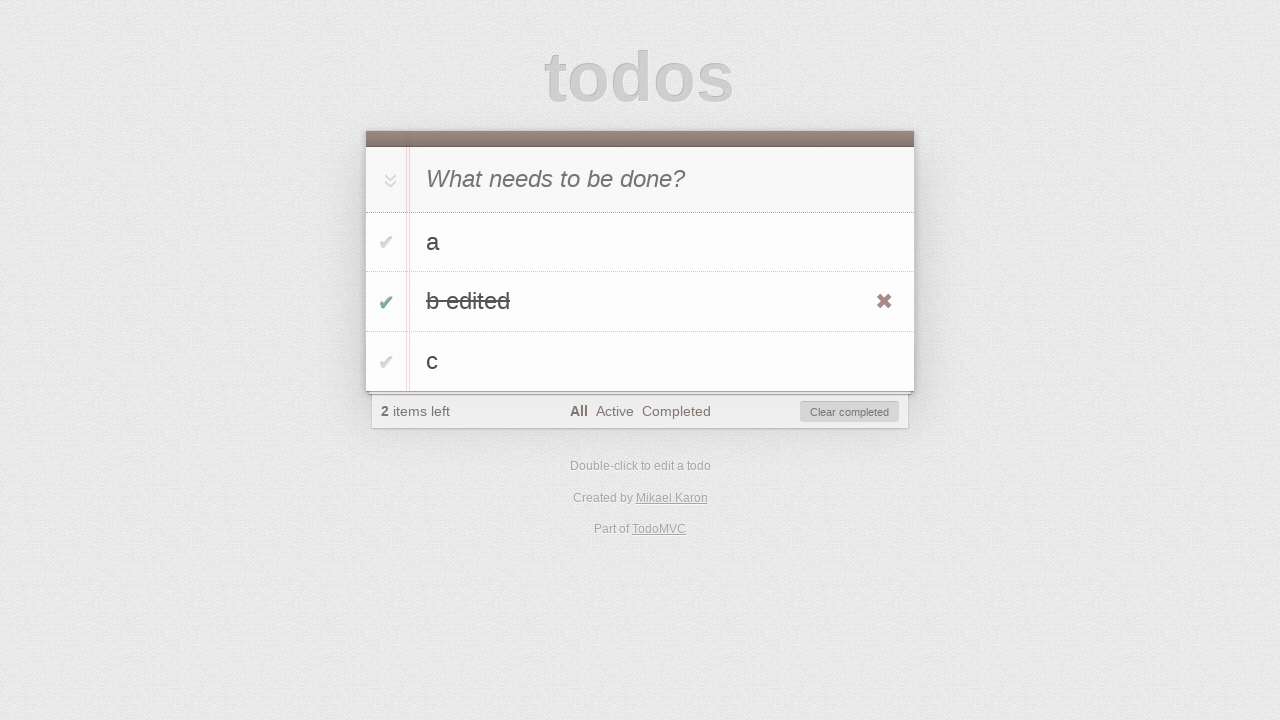

Clicked clear-completed to remove completed todos at (850, 412) on #clear-completed
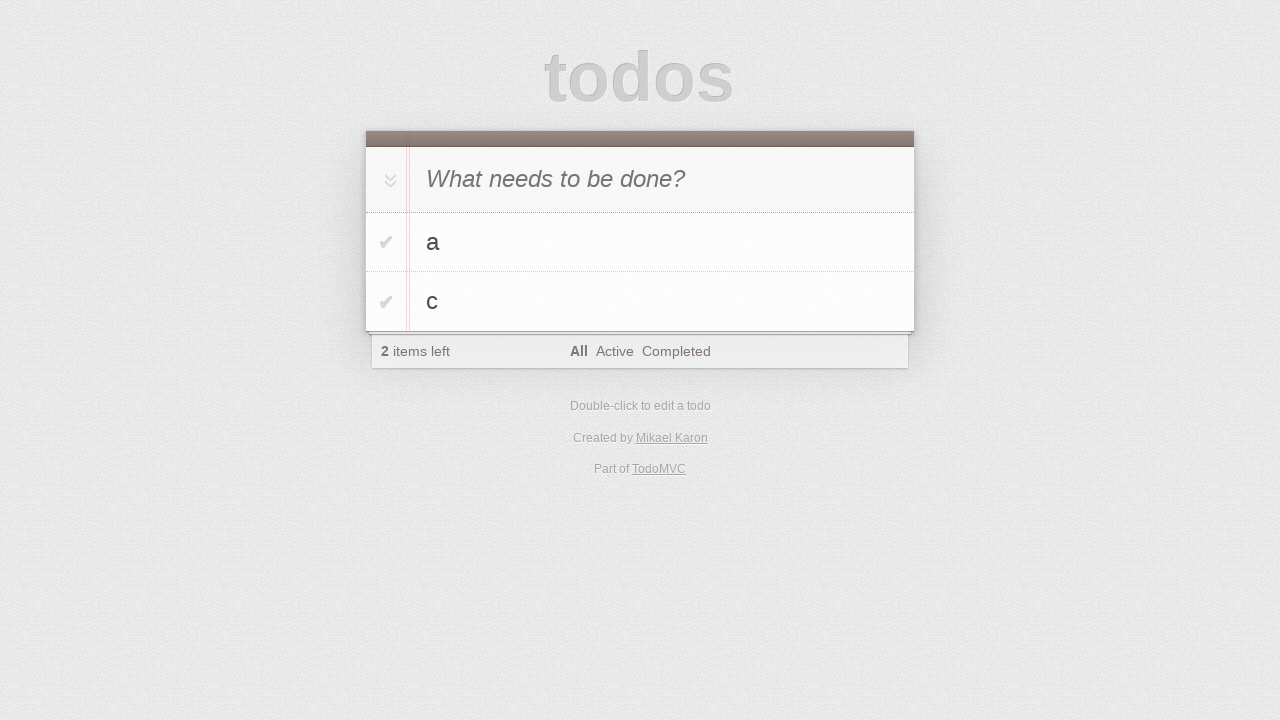

Double-clicked on todo 'c' to enter edit mode at (640, 302) on #todo-list>li:has-text('c')
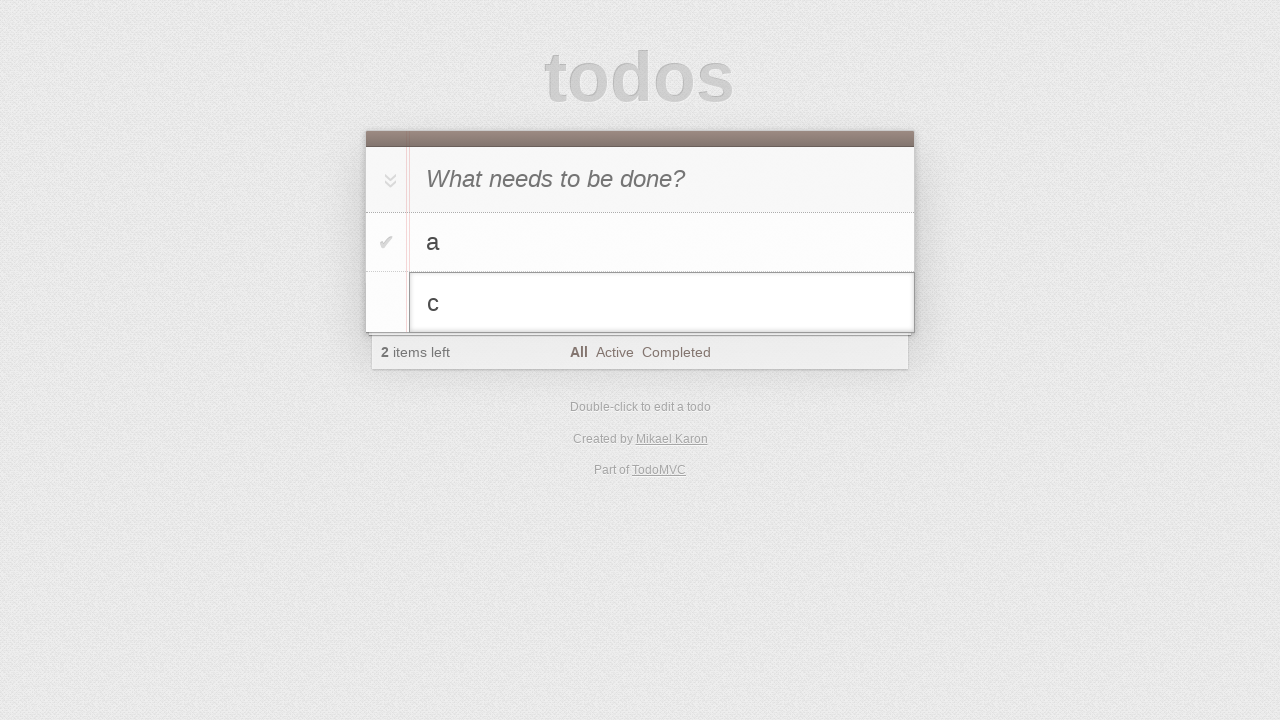

Filled edit field with 'c to be canceled' on #todo-list>li.editing .edit
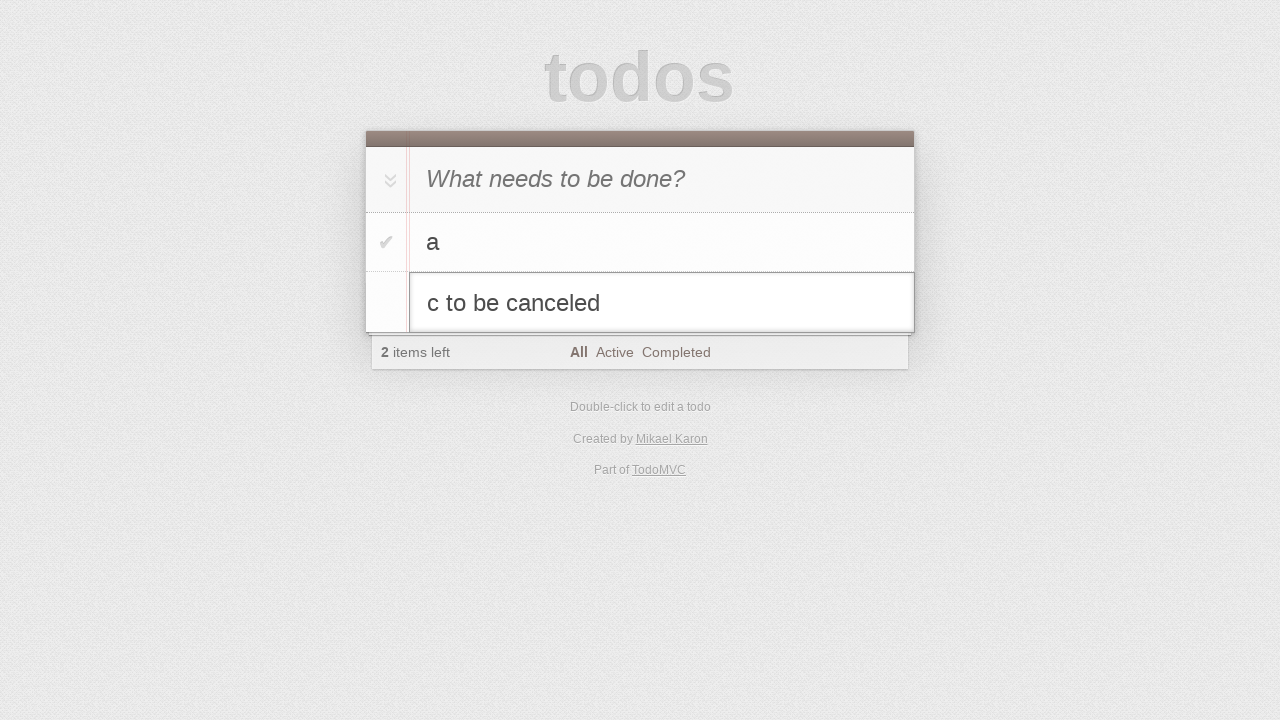

Pressed Escape to cancel editing of 'c' on #todo-list>li.editing .edit
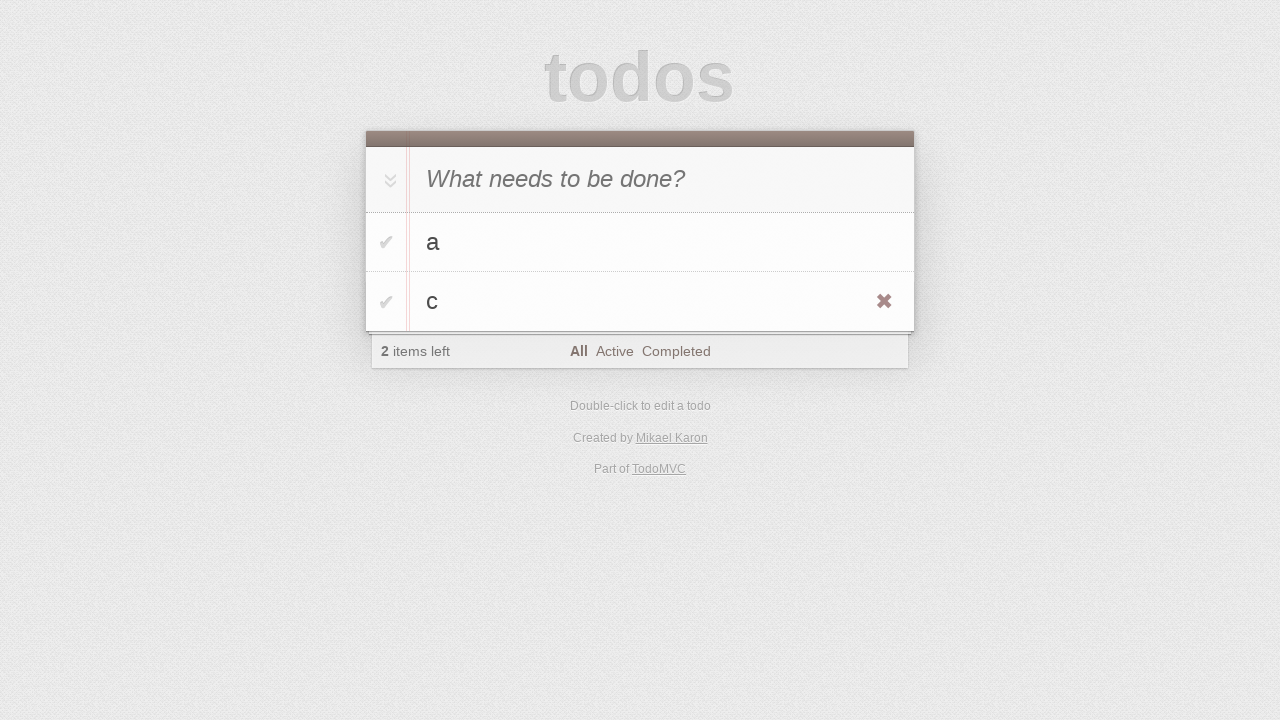

Hovered over todo 'c' to reveal destroy button at (640, 302) on #todo-list>li:has-text('c')
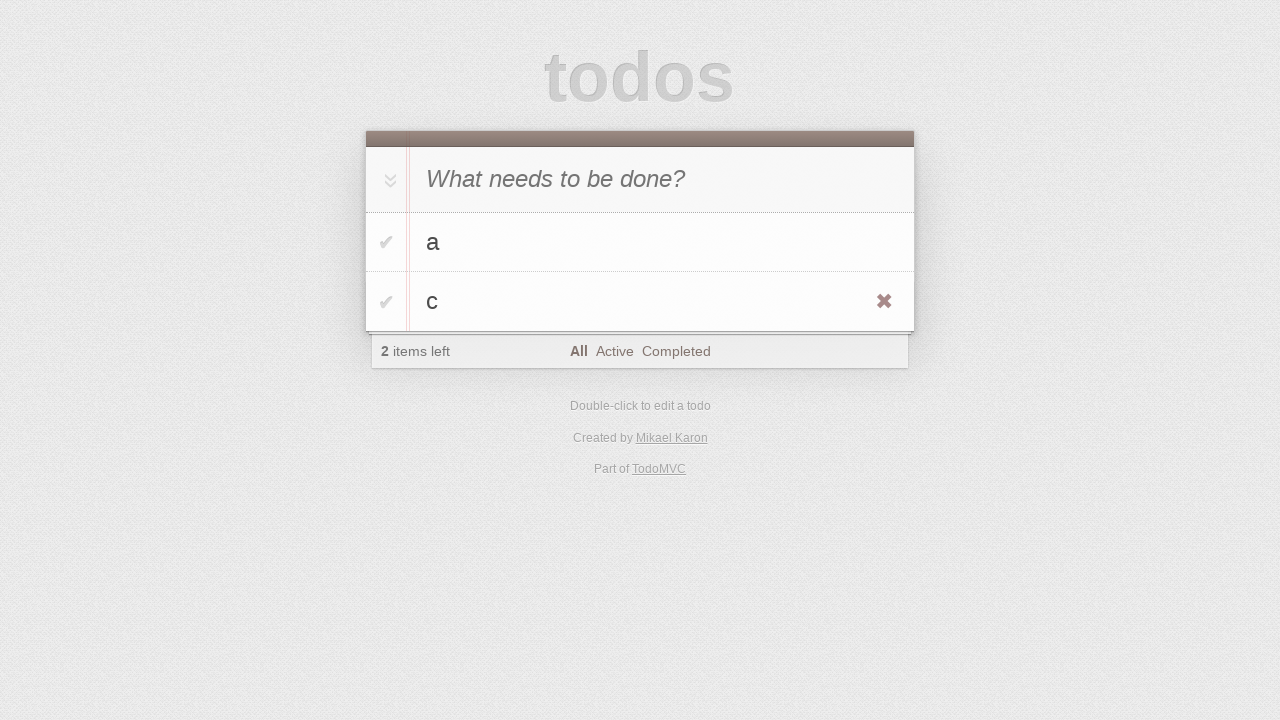

Clicked destroy button to delete todo 'c' at (884, 302) on #todo-list>li:has-text('c') .destroy
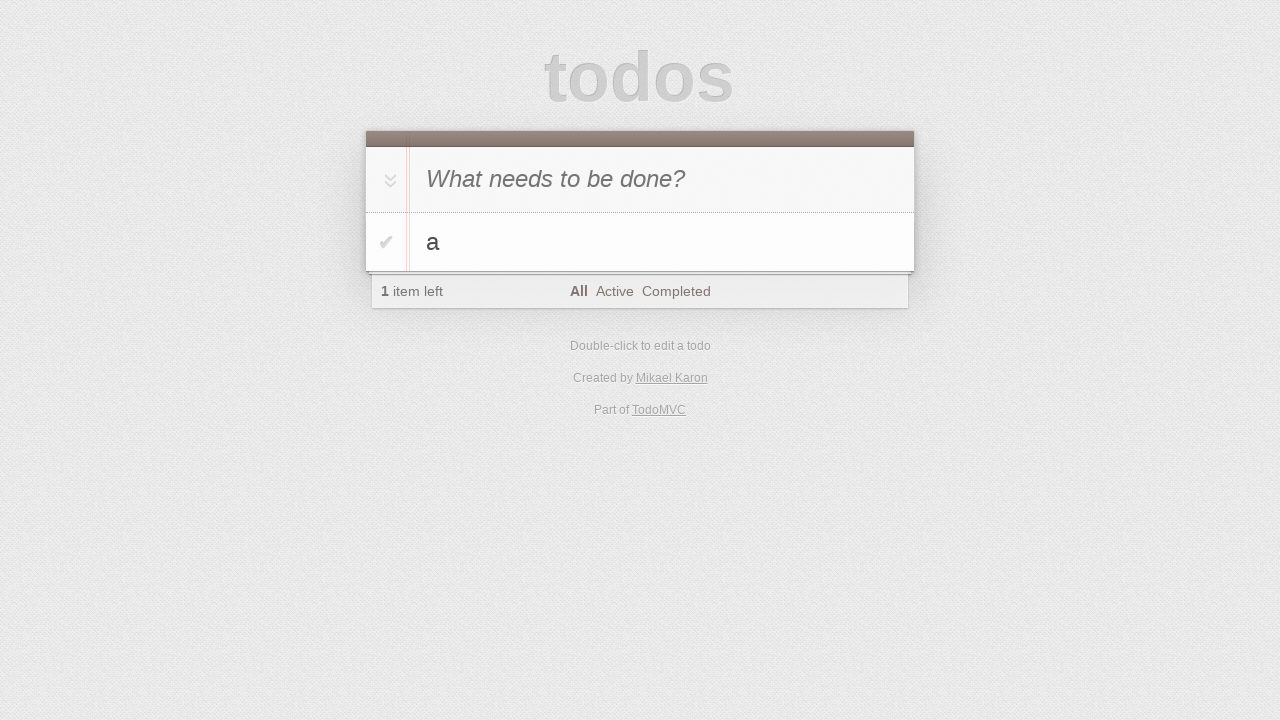

Verified that only todo 'a' remains in the list
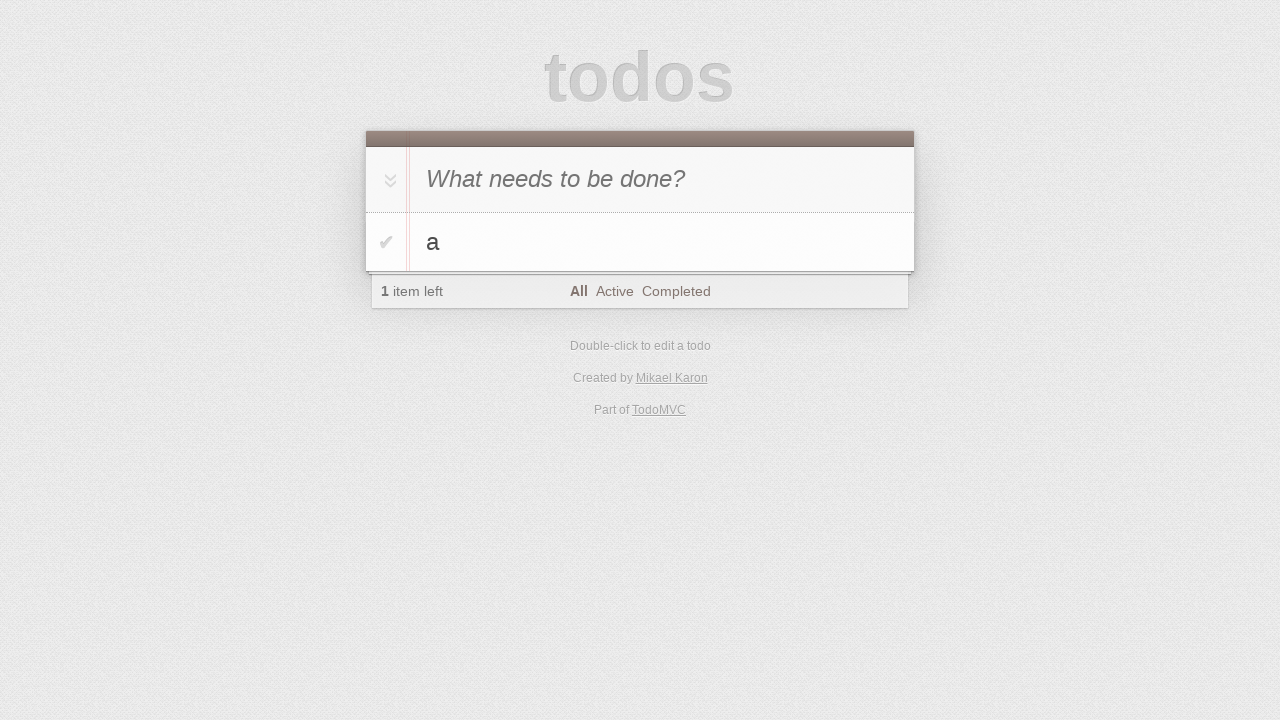

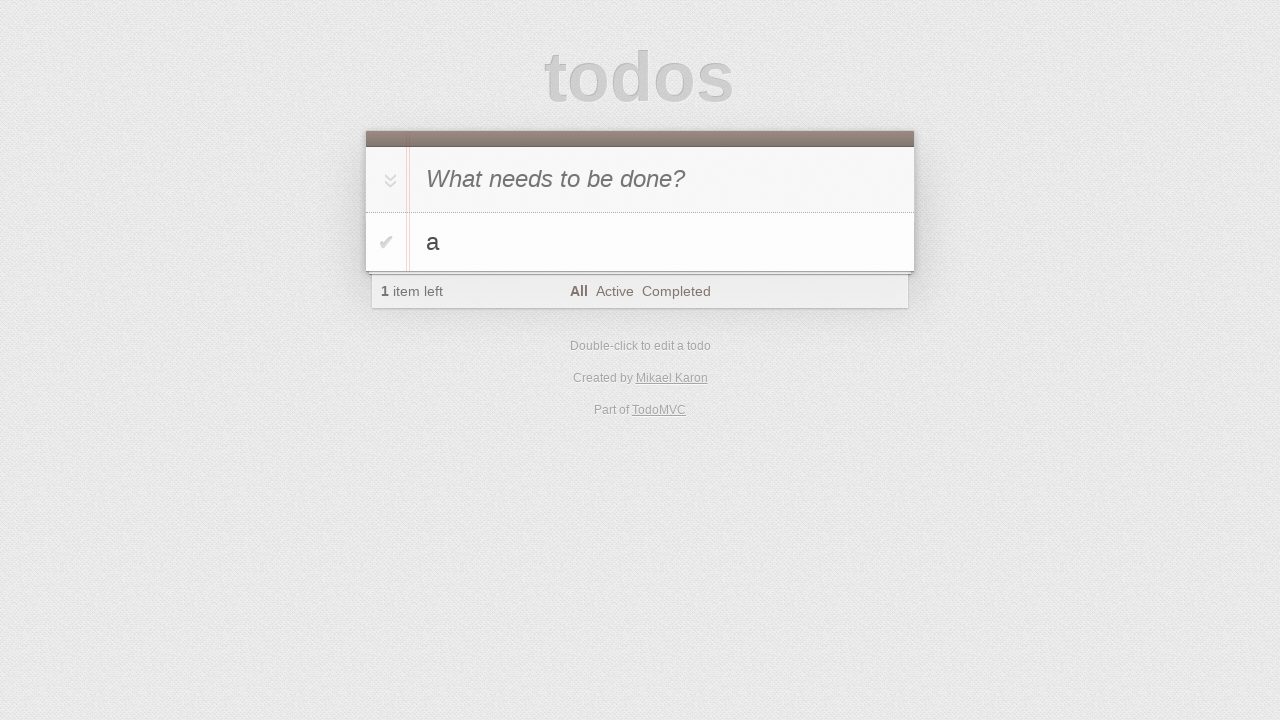